Tests an Angular practice form by filling various input fields including email, password, name, radio buttons, and dropdown selections, then submits the form and verifies success message

Starting URL: https://rahulshettyacademy.com/angularpractice/

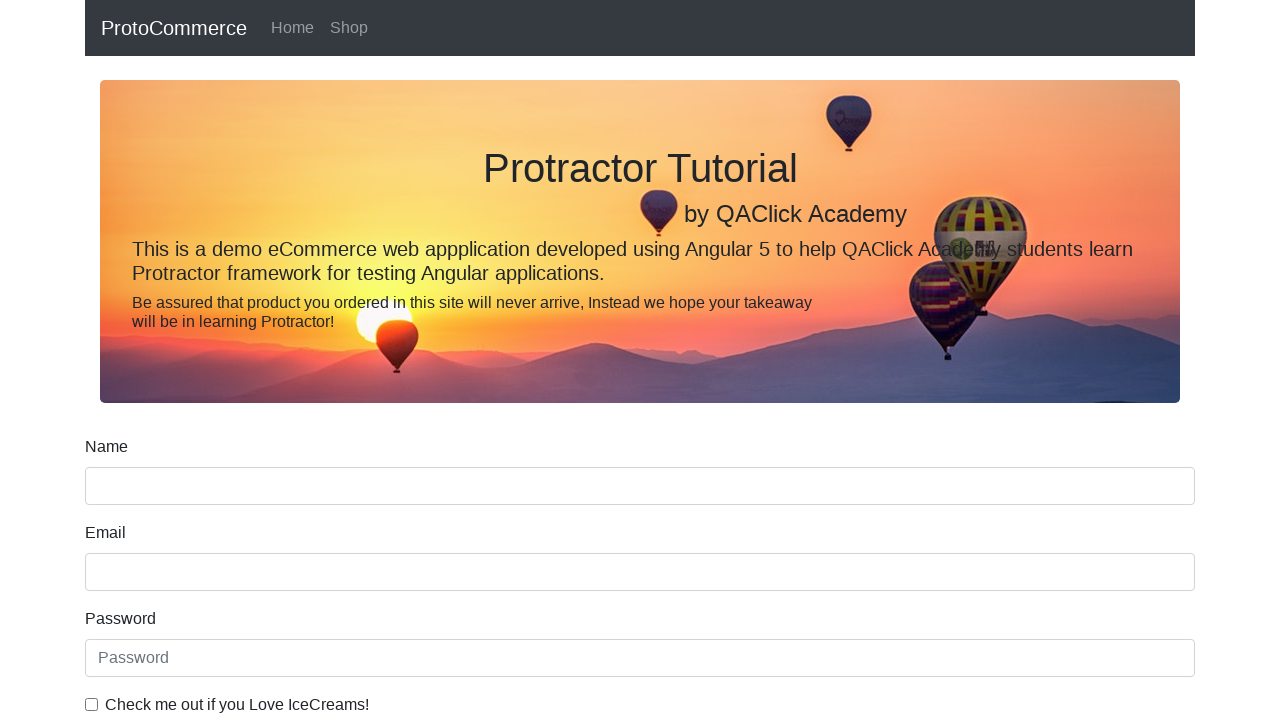

Filled email field with 'hello@gmail.com' on input[name='email']
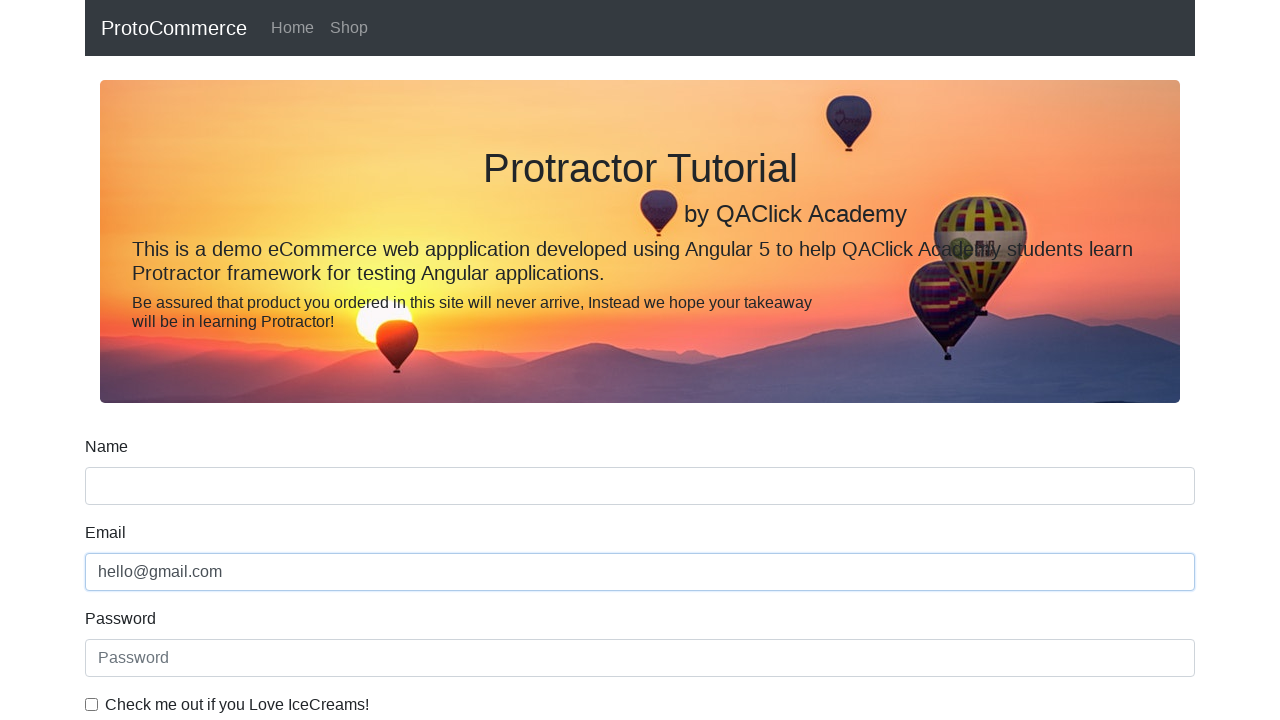

Filled password field with 'password' on #exampleInputPassword1
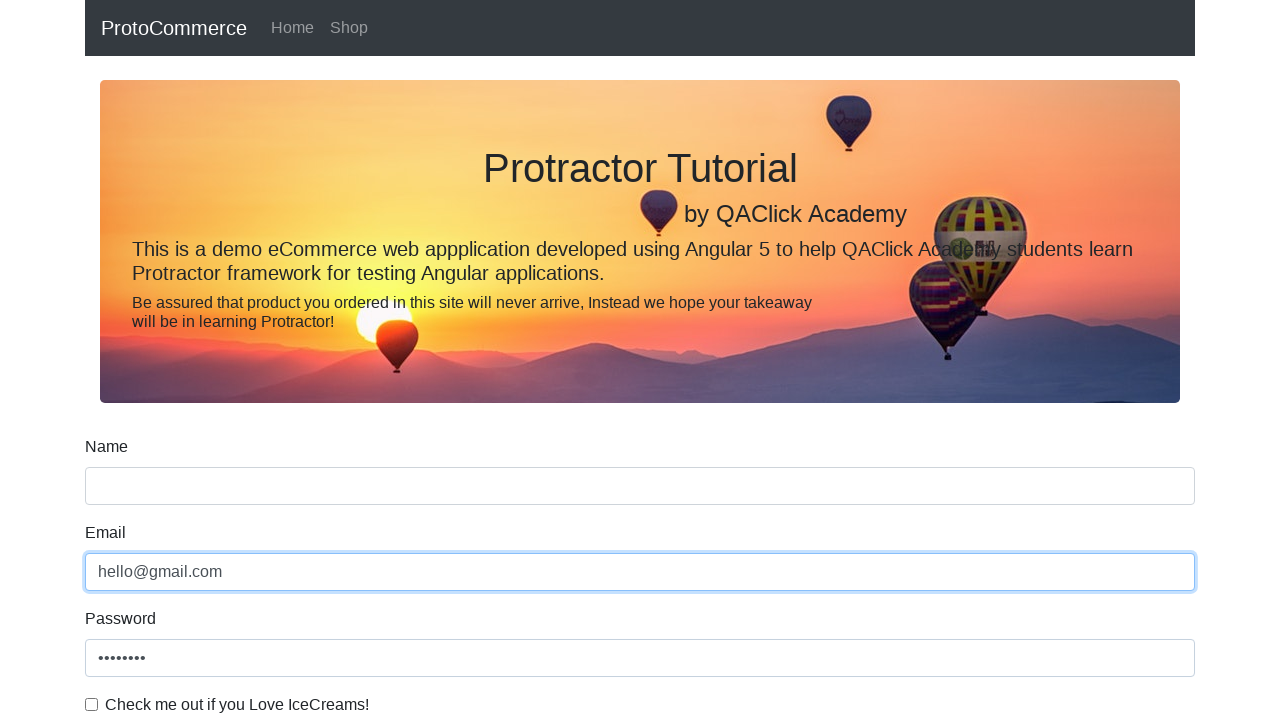

Checked the example checkbox at (92, 704) on #exampleCheck1
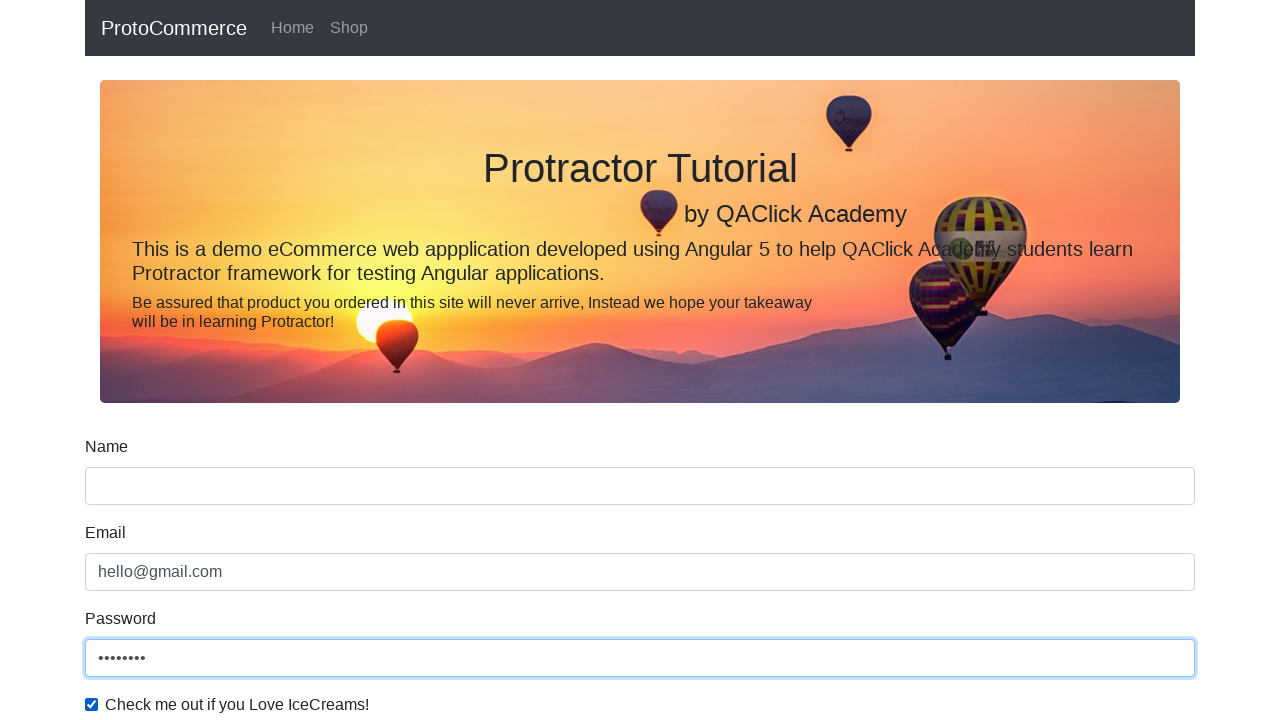

Filled name field with 'Ajay' on input[name='name']
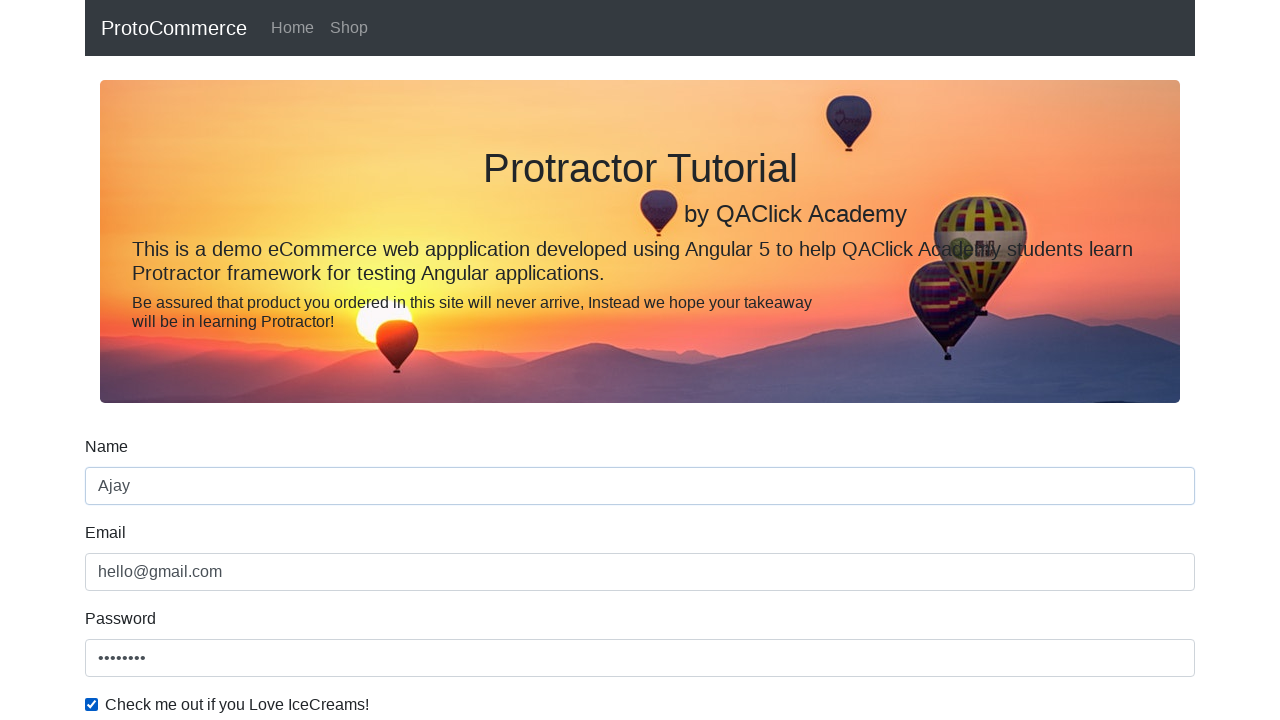

Selected the first radio button option at (238, 360) on #inlineRadio1
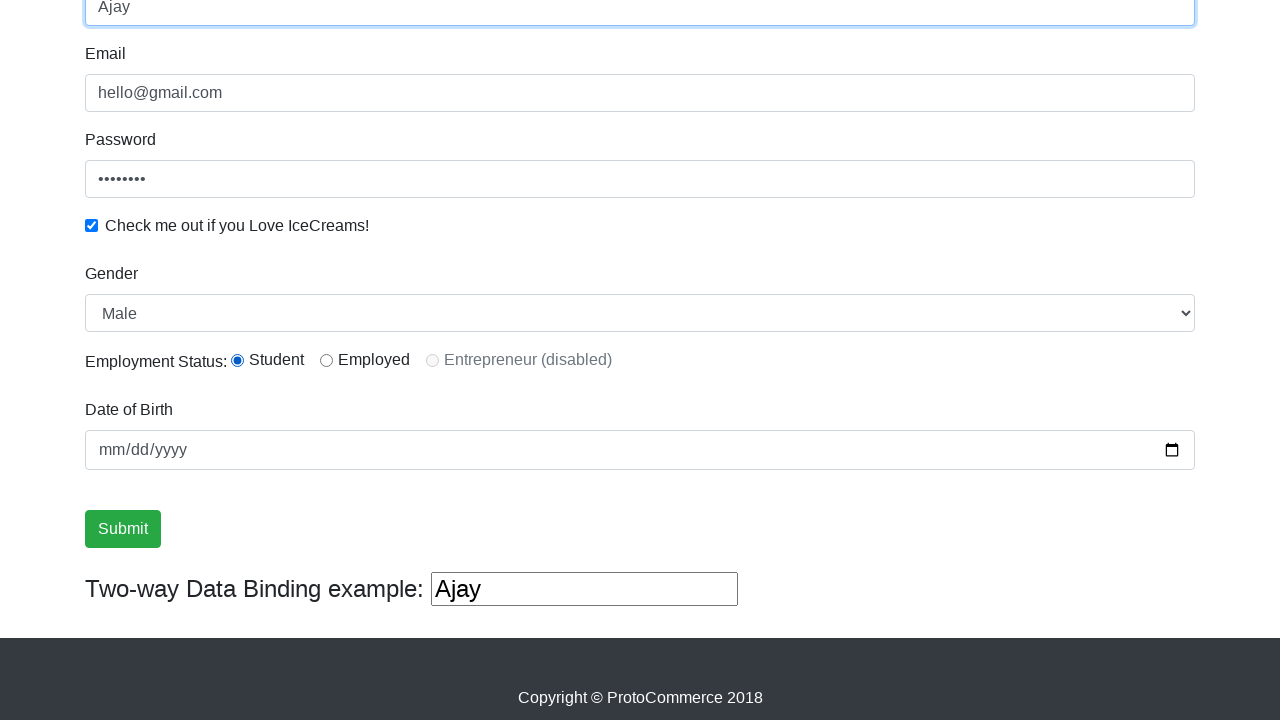

Selected 'Female' from dropdown on #exampleFormControlSelect1
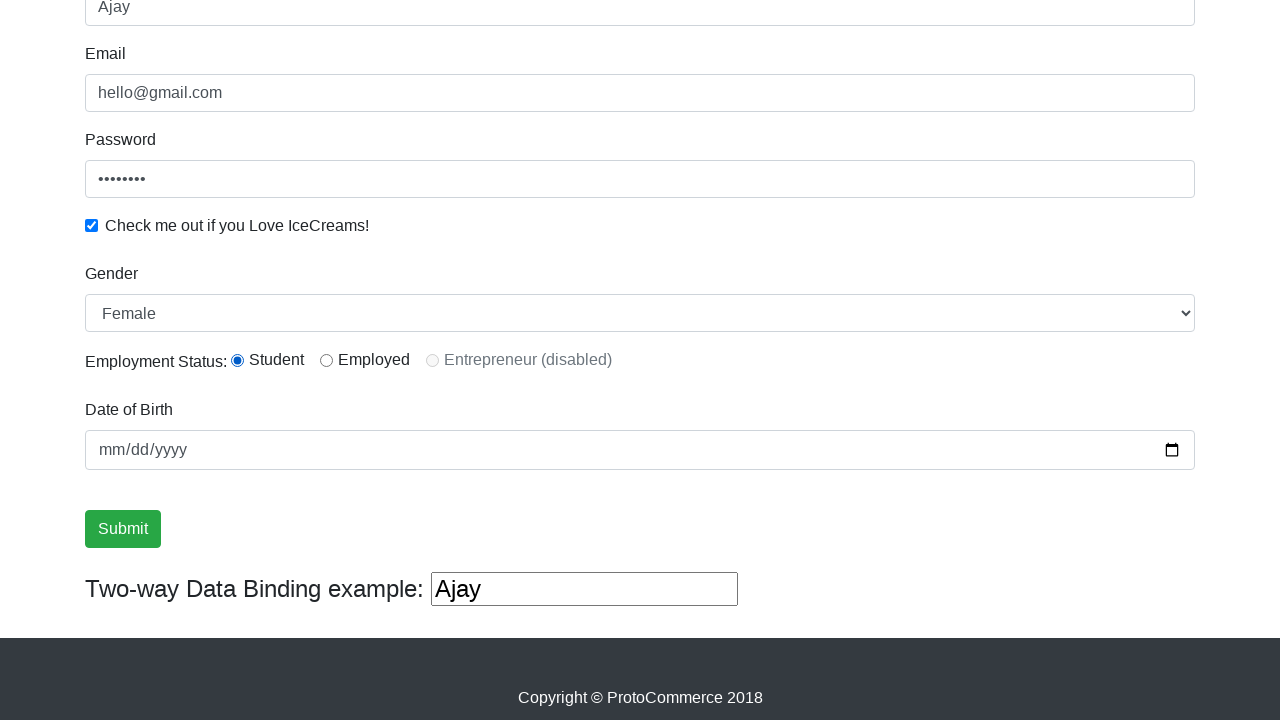

Selected dropdown option at index 0 (Male) on #exampleFormControlSelect1
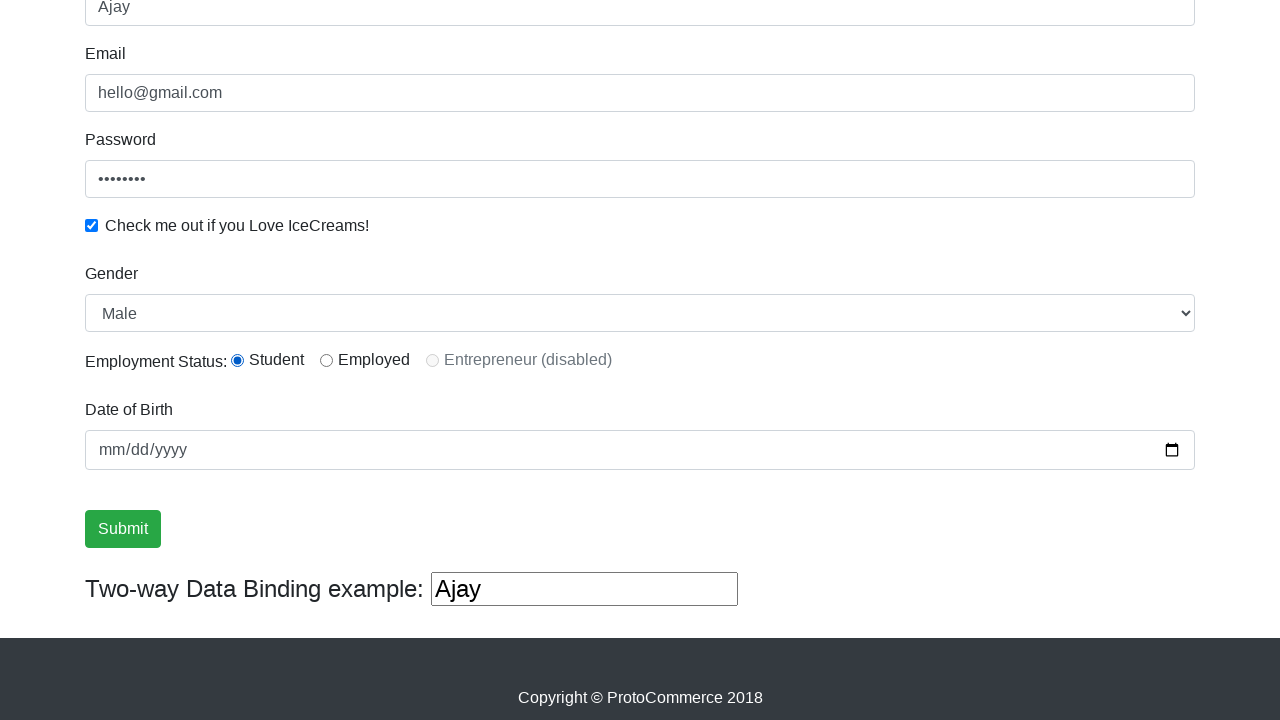

Clicked the submit button at (123, 529) on xpath=//input[@type='submit']
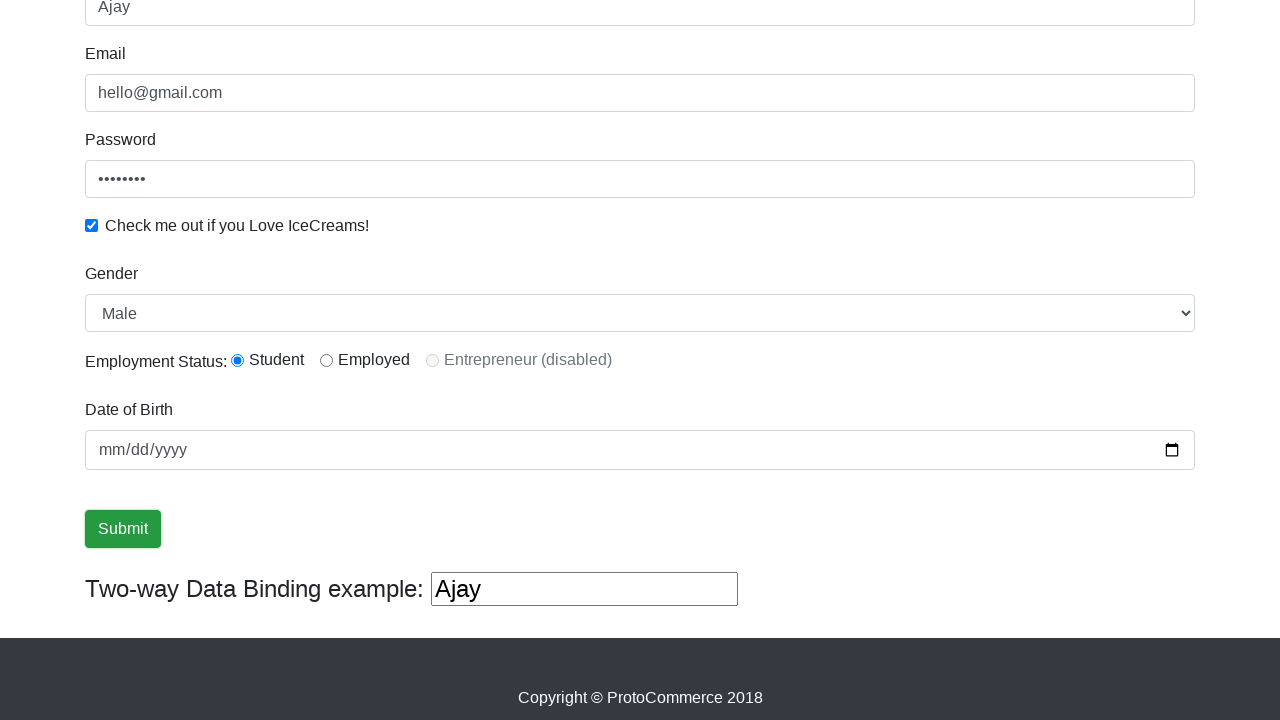

Success alert message appeared on the page
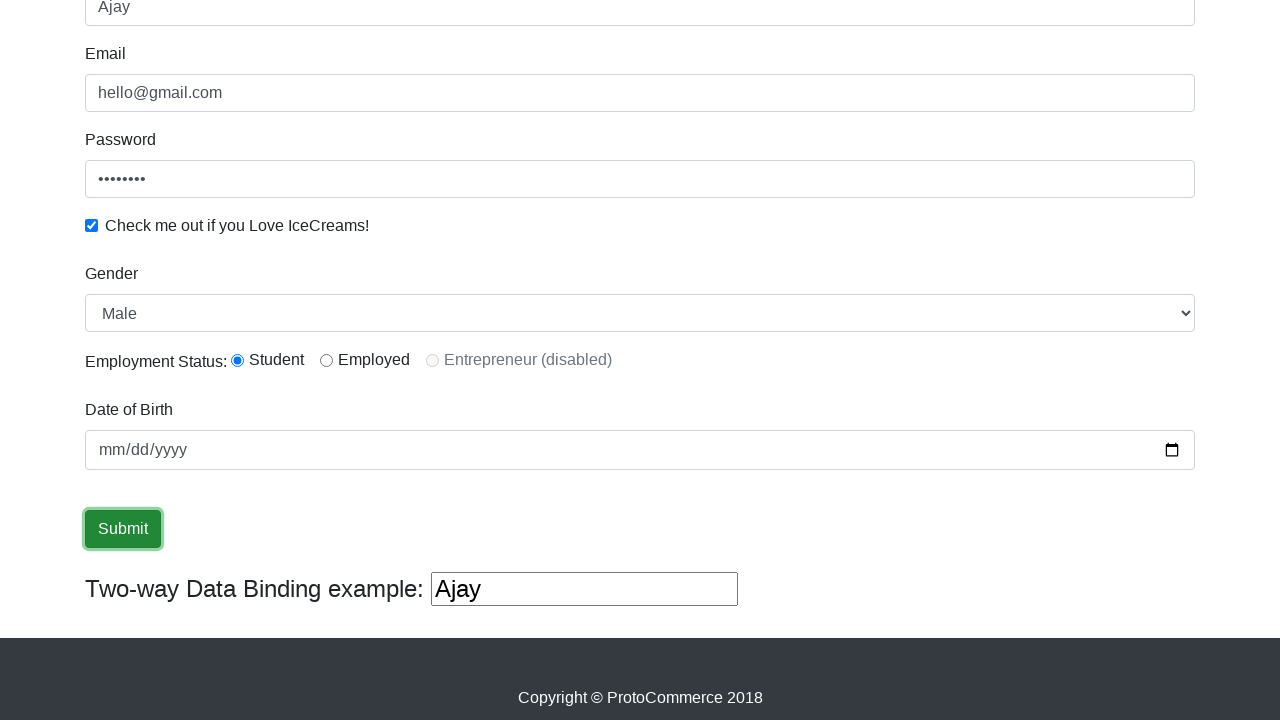

Verified success message contains 'successfully!'
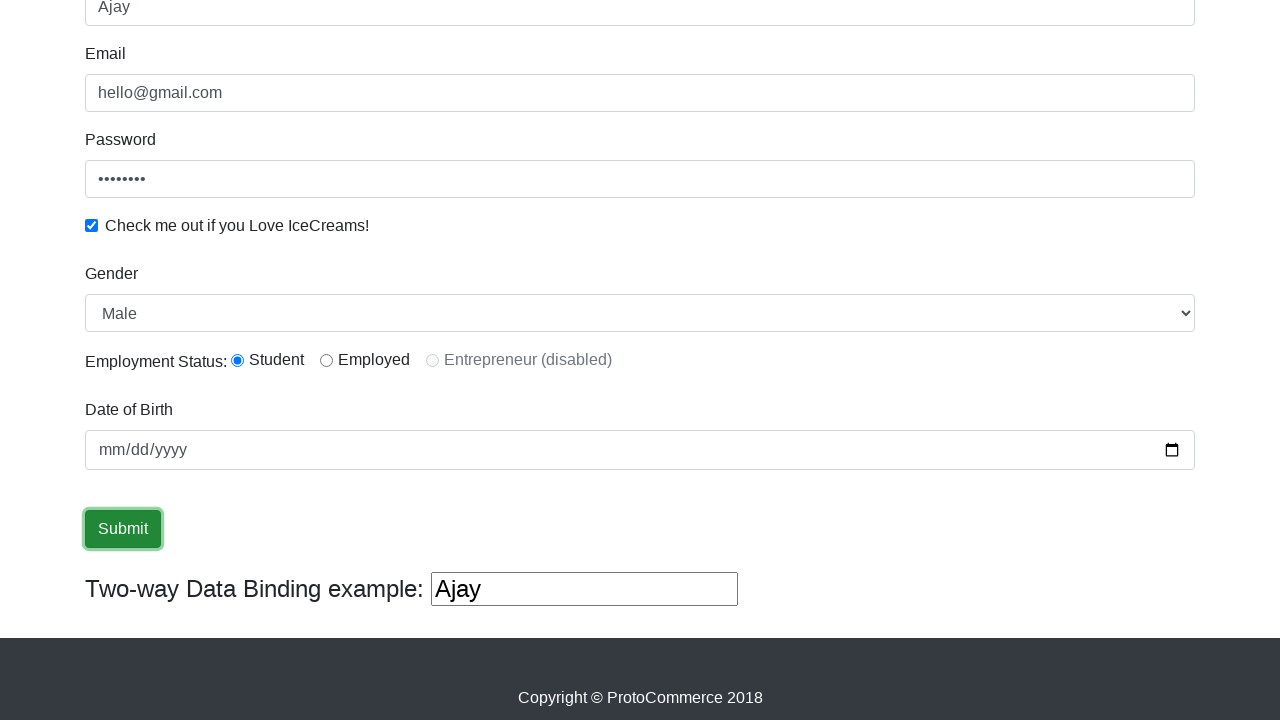

Filled the third text input field with 'hellow' on (//input[@type='text'])[3]
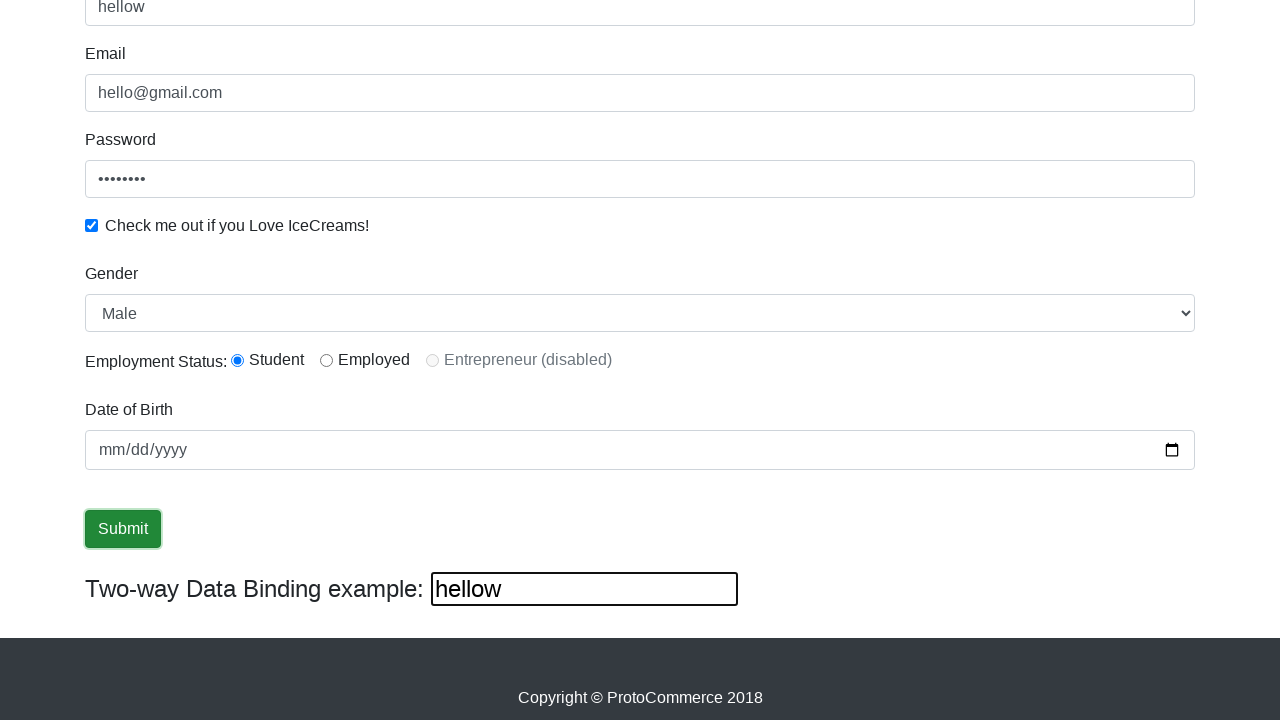

Cleared the third text input field on (//input[@type='text'])[3]
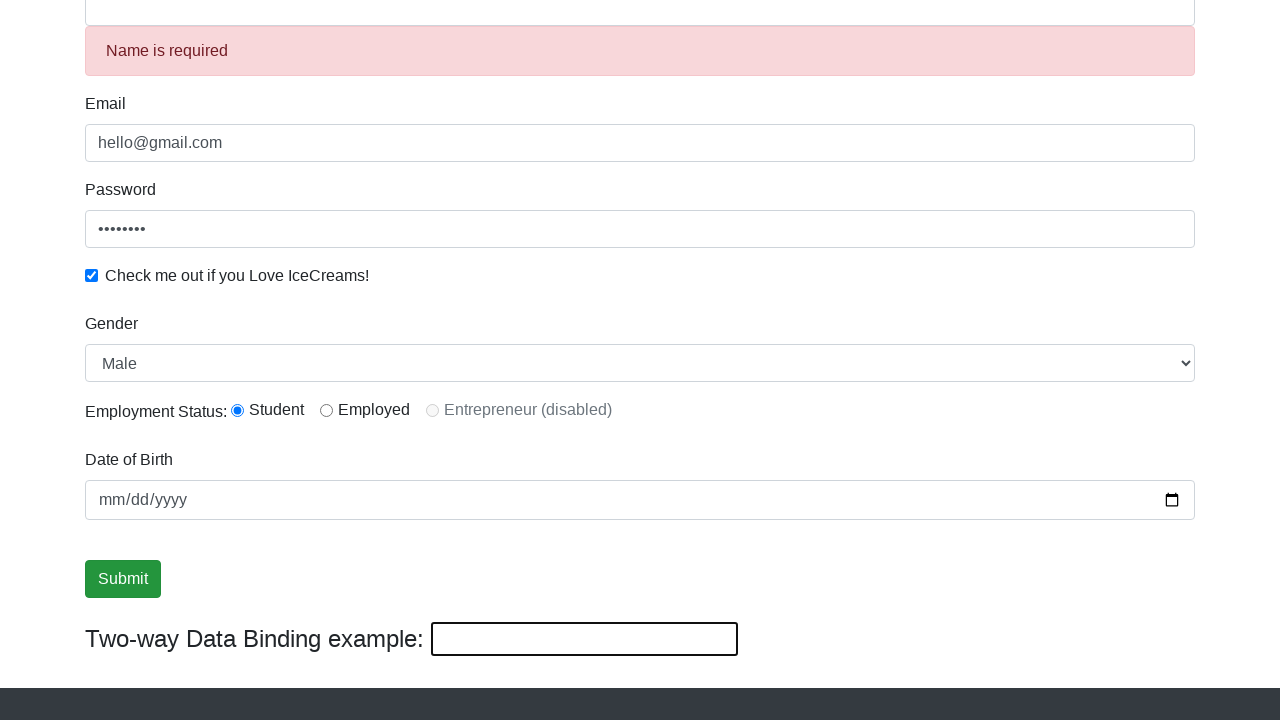

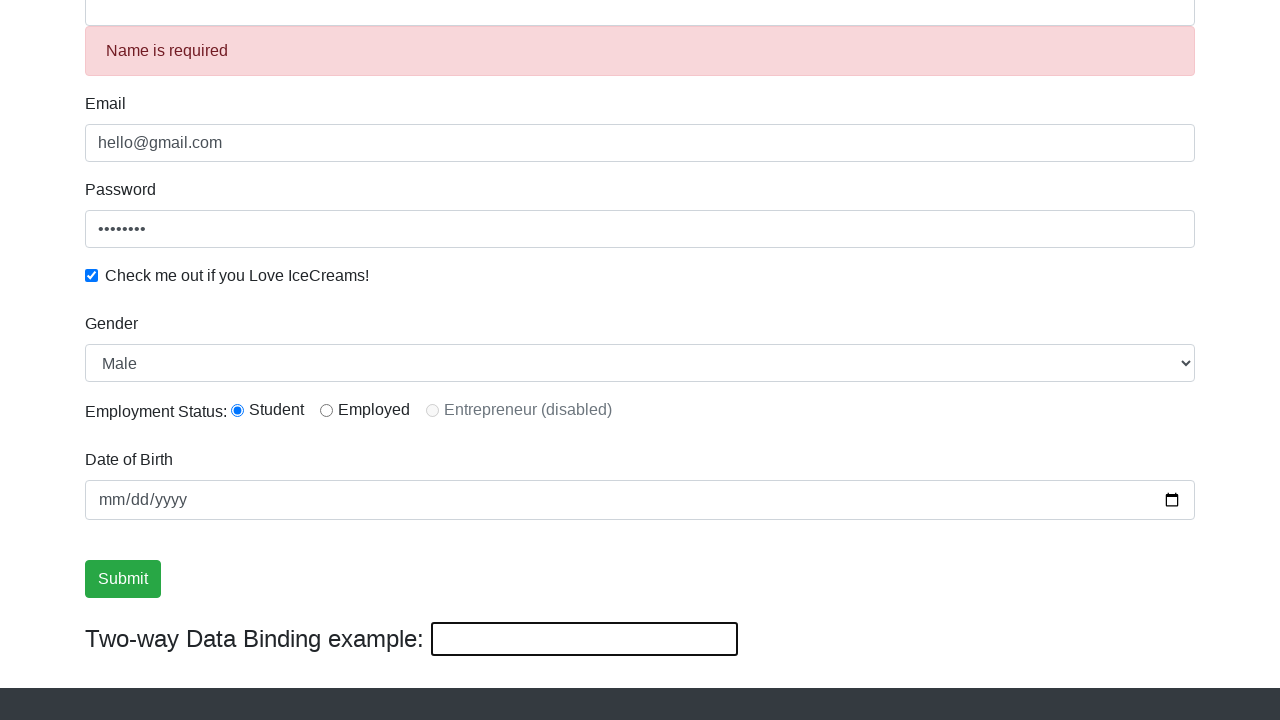